Tests table sorting functionality by selecting page size and clicking on column header to sort

Starting URL: https://rahulshettyacademy.com/seleniumPractise/#/offers

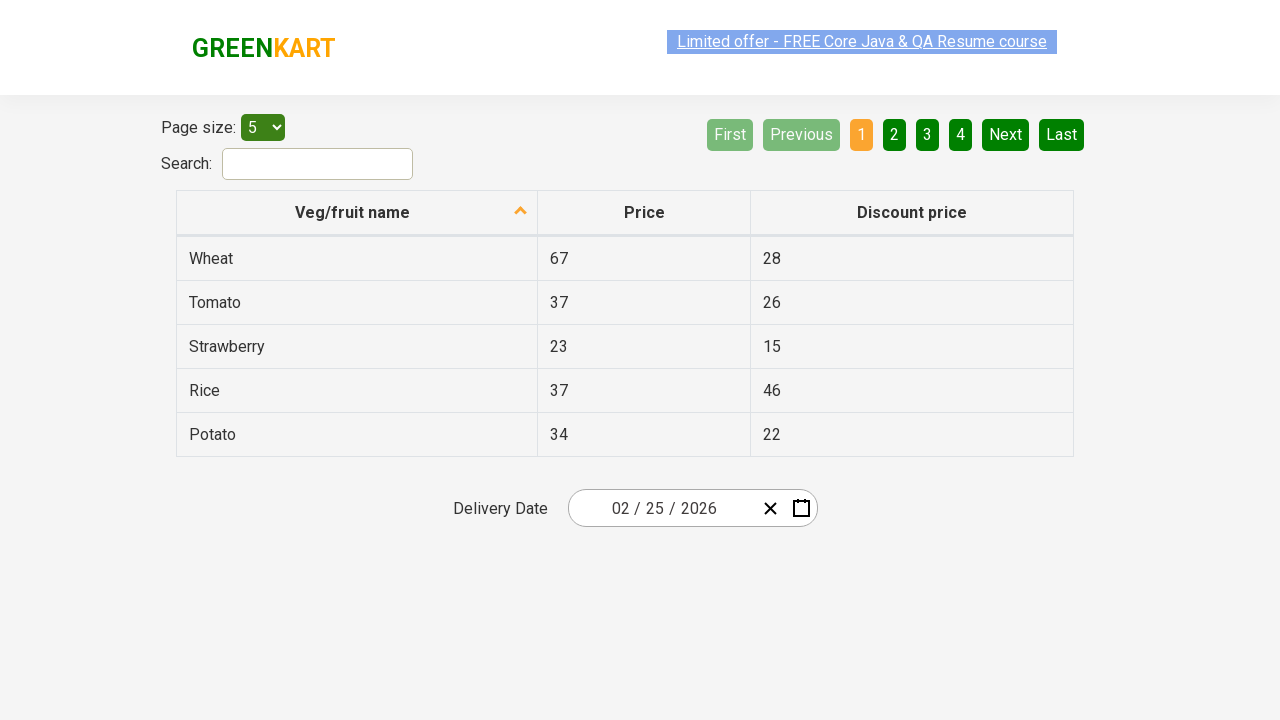

Selected 20 items per page from dropdown on select#page-menu
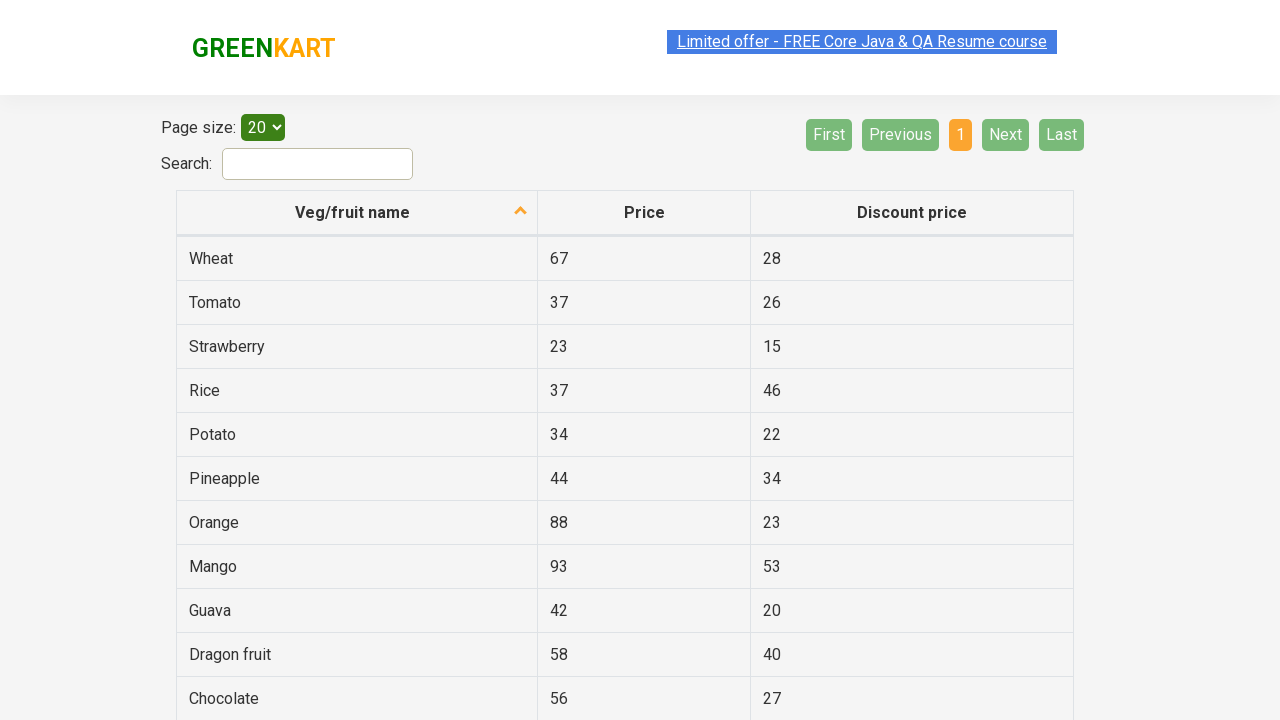

Clicked on 'Veg/fruit name' column header to sort at (353, 212) on xpath=//tr//th//span[text()='Veg/fruit name']
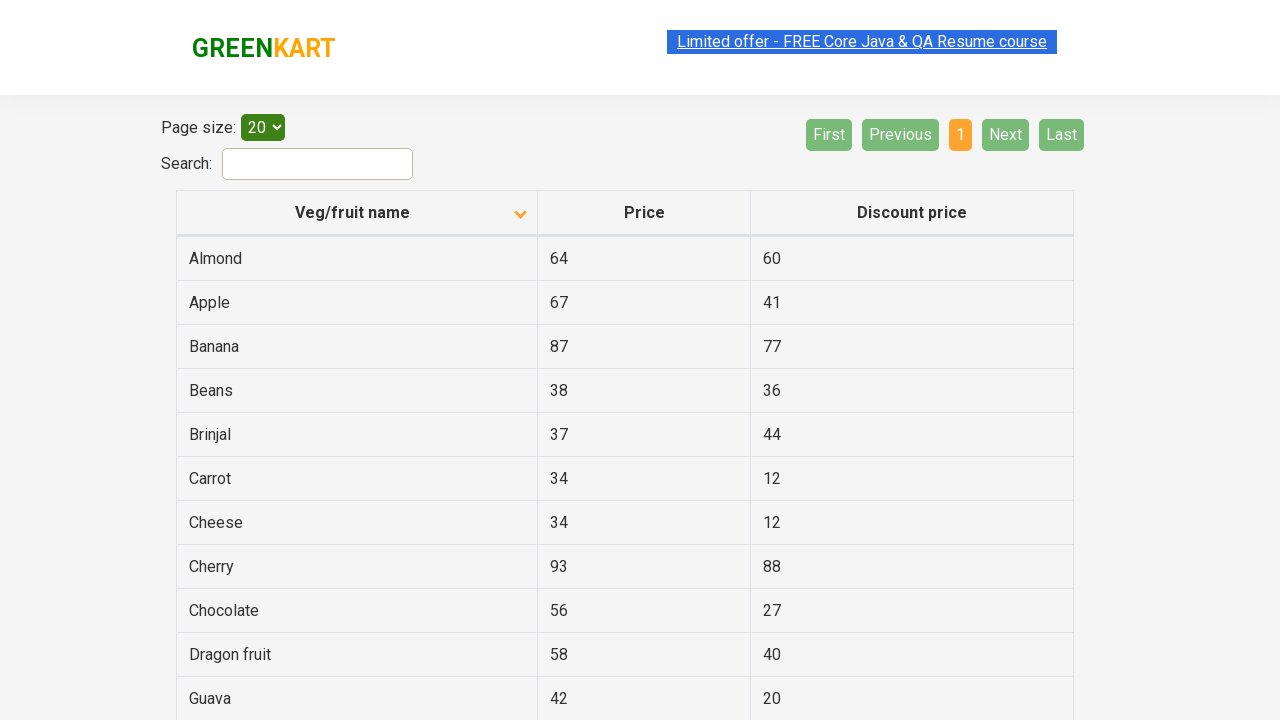

Waited for table to complete sorting
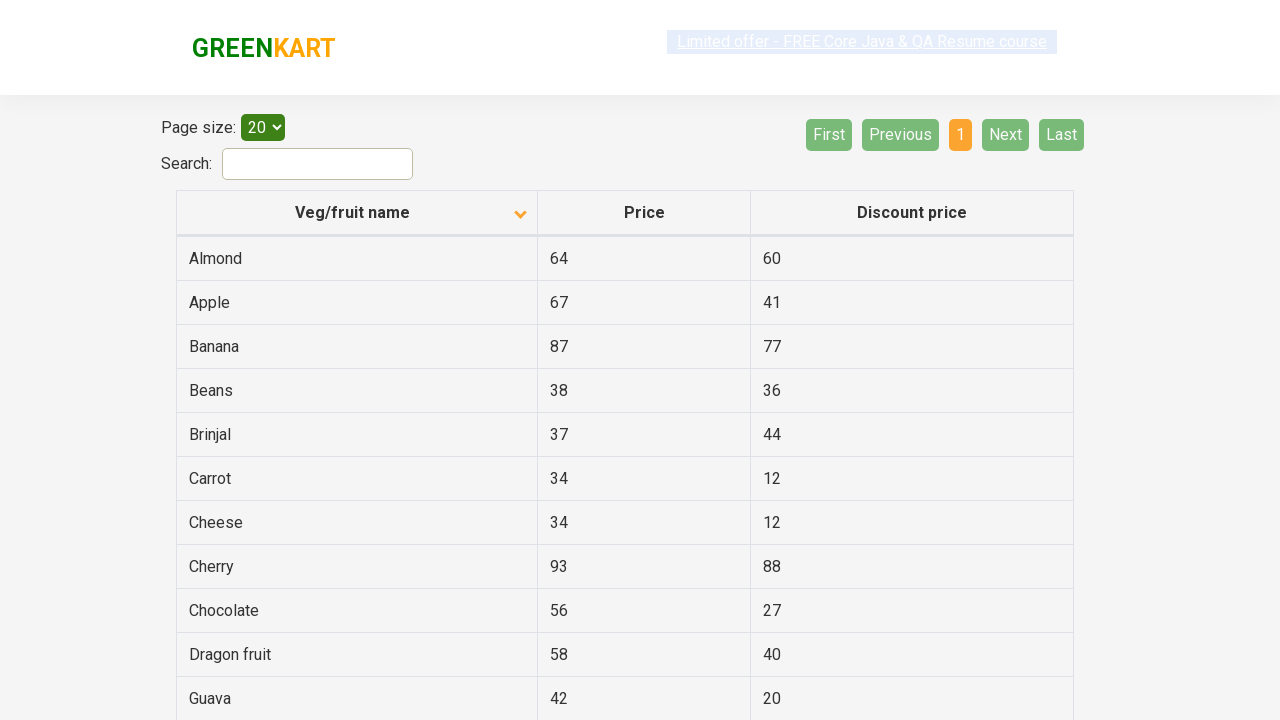

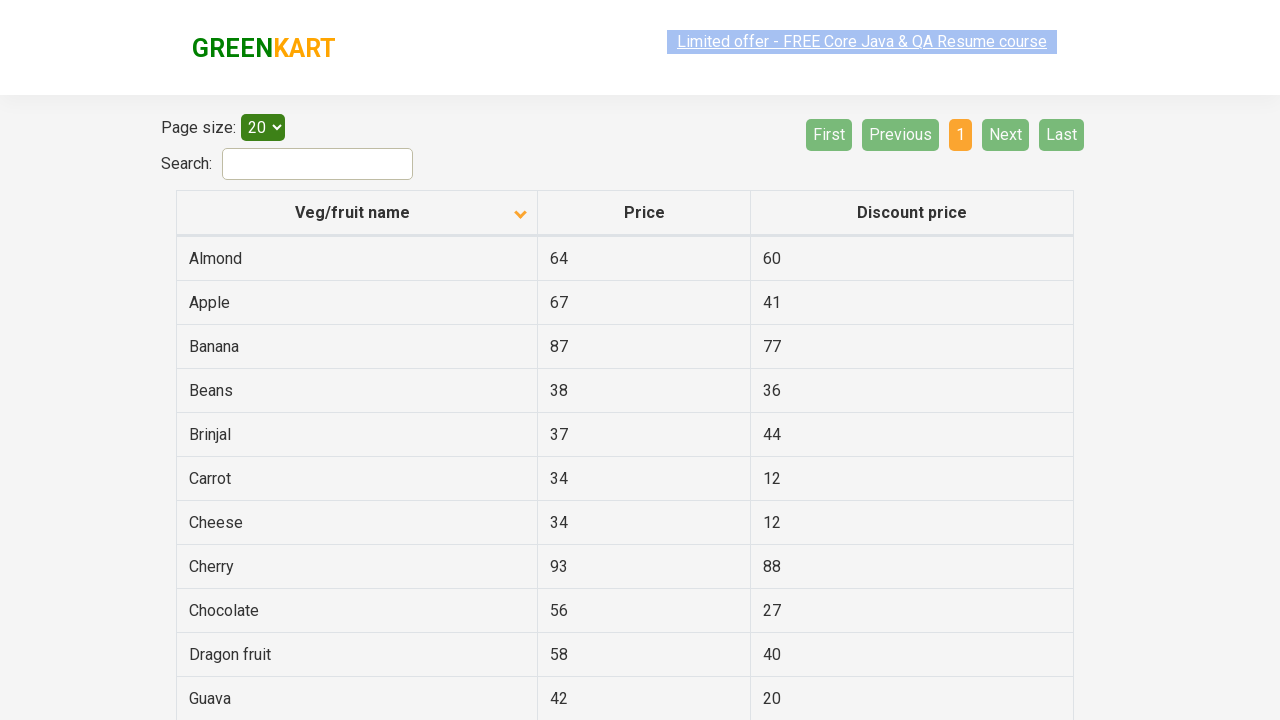